Demonstrates checkbox interactions on a practice form by checking three checkboxes using different methods (locator+click, check method, locator+check), then unchecking them using corresponding uncheck methods.

Starting URL: https://demoqa.com/automation-practice-form

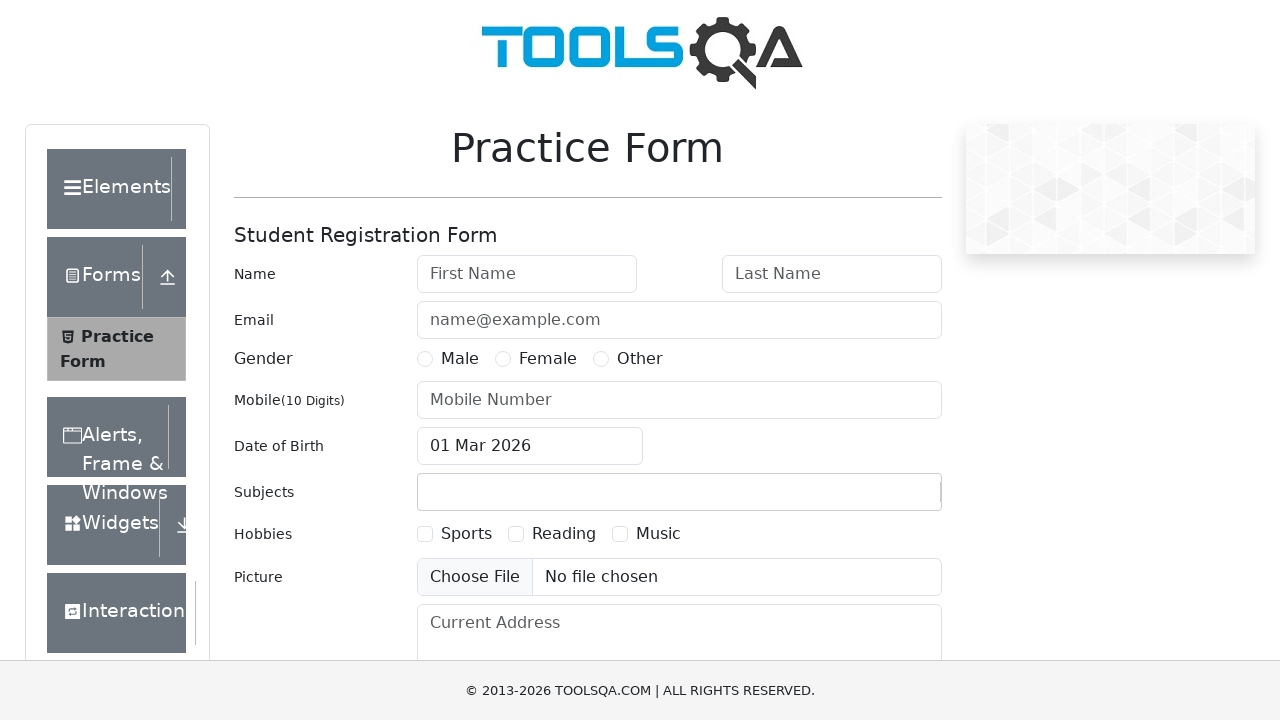

Checked Sports checkbox using locator() + click() at (466, 534) on text=Sports
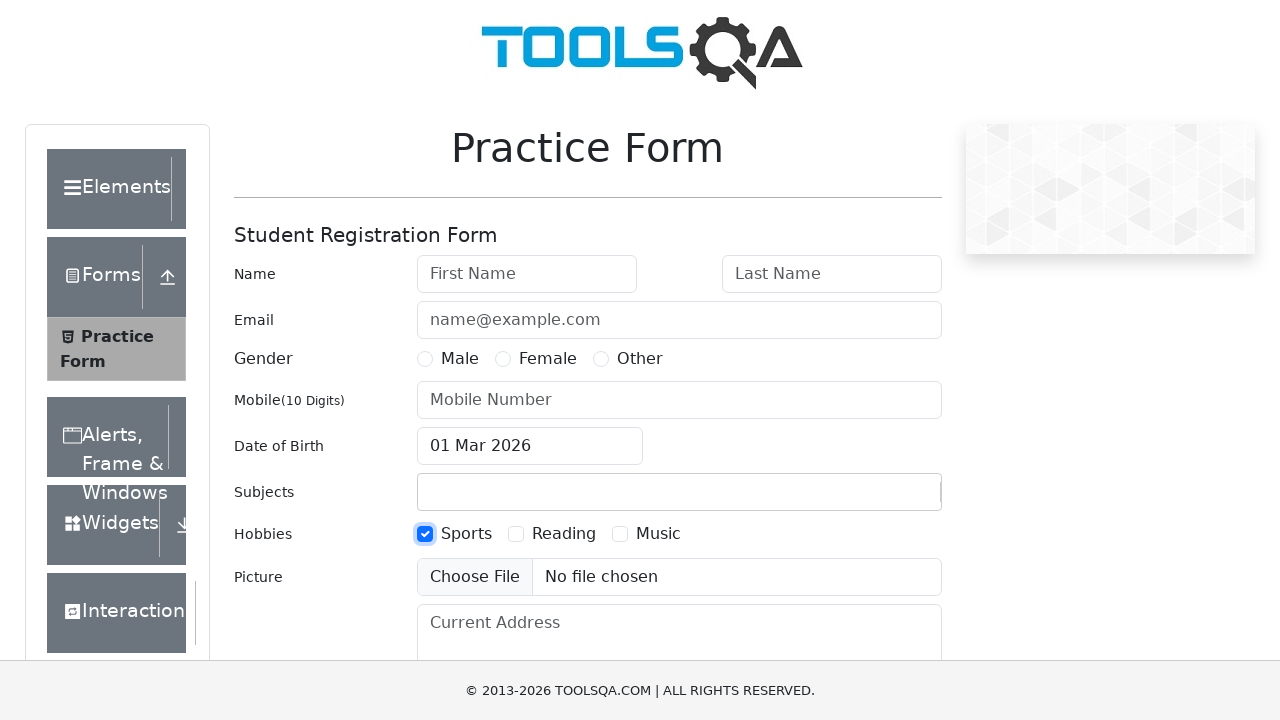

Checked Reading checkbox using check() method at (564, 534) on text=Reading
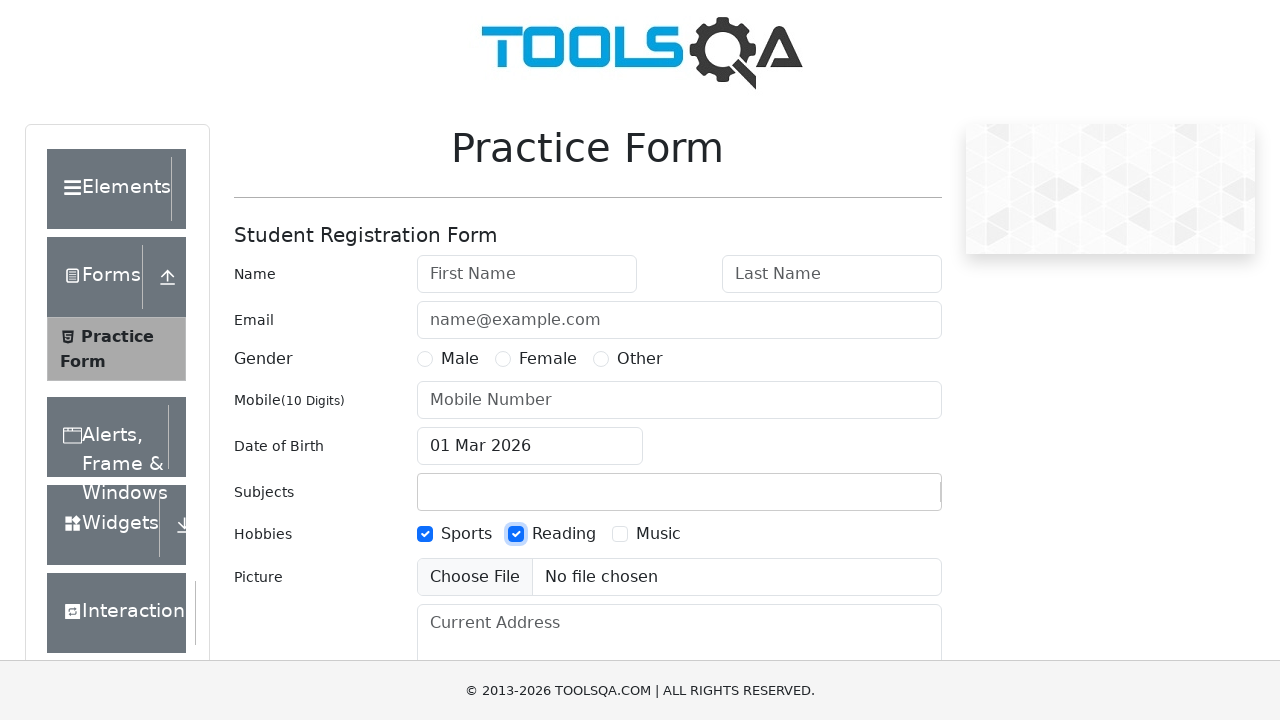

Checked Music checkbox using locator() + check() at (658, 534) on text=Music
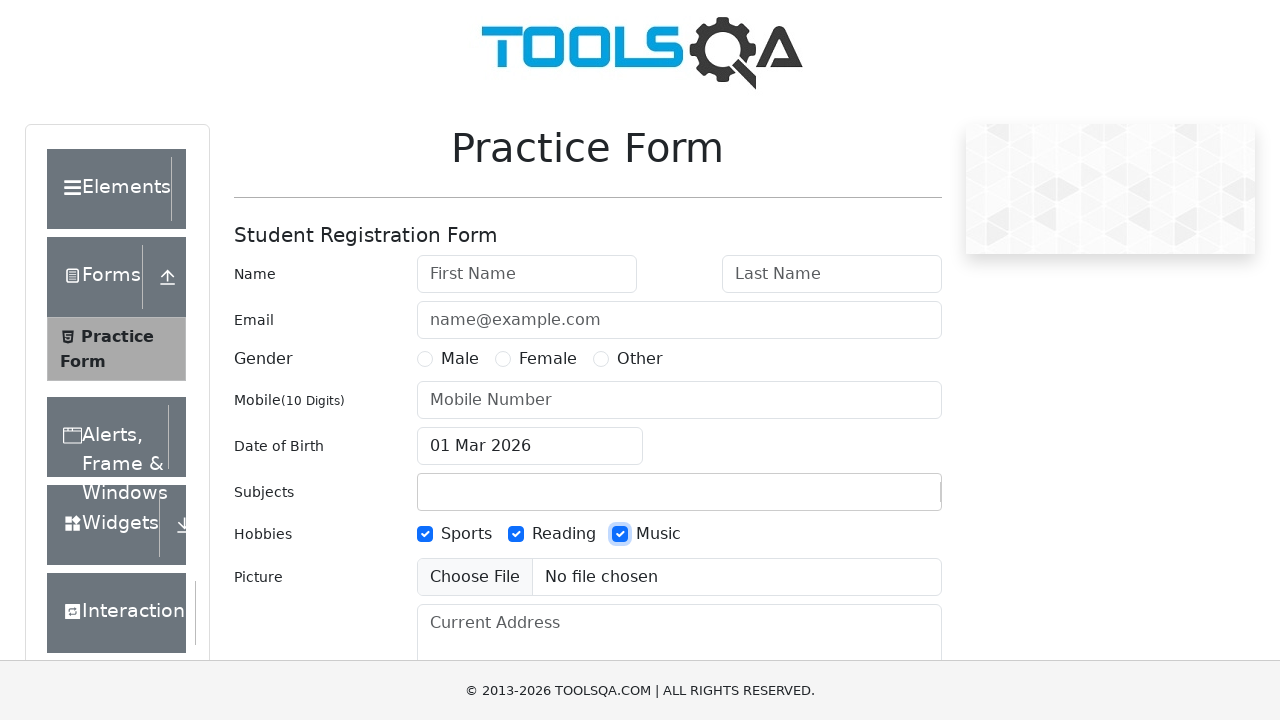

Waited 1000ms to observe checked state
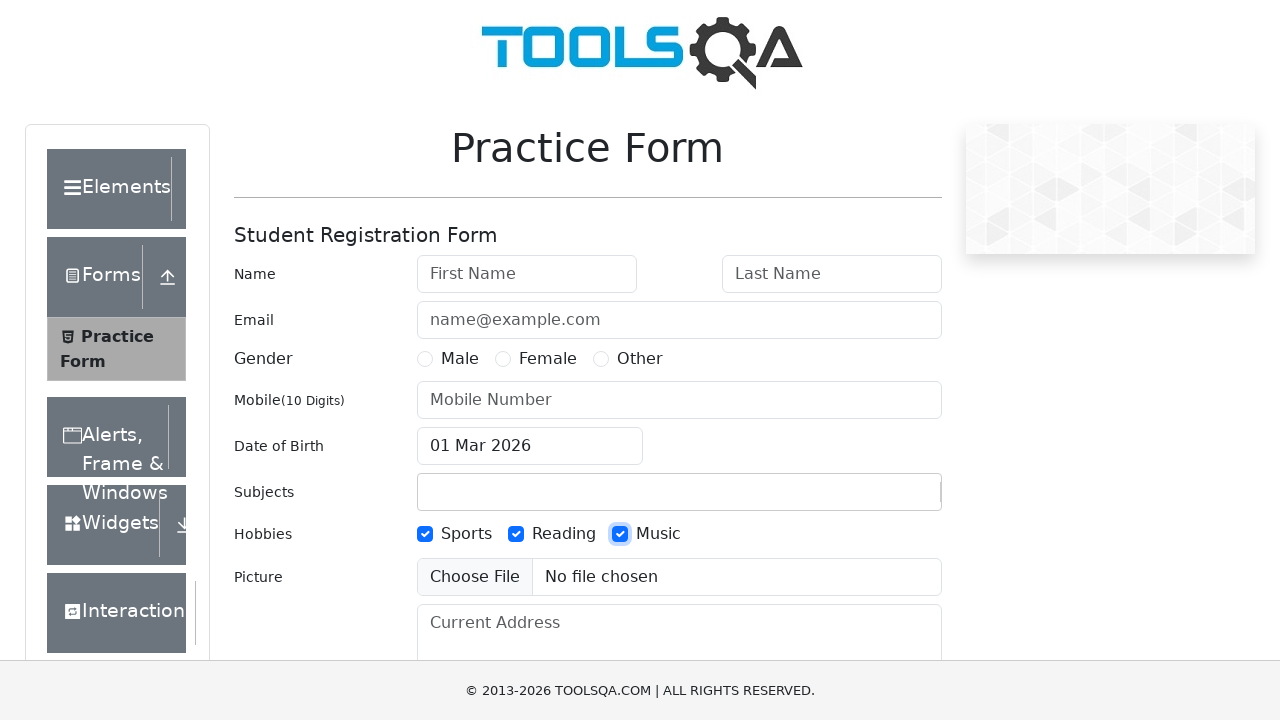

Unchecked Sports checkbox using locator() + click() at (466, 534) on text=Sports
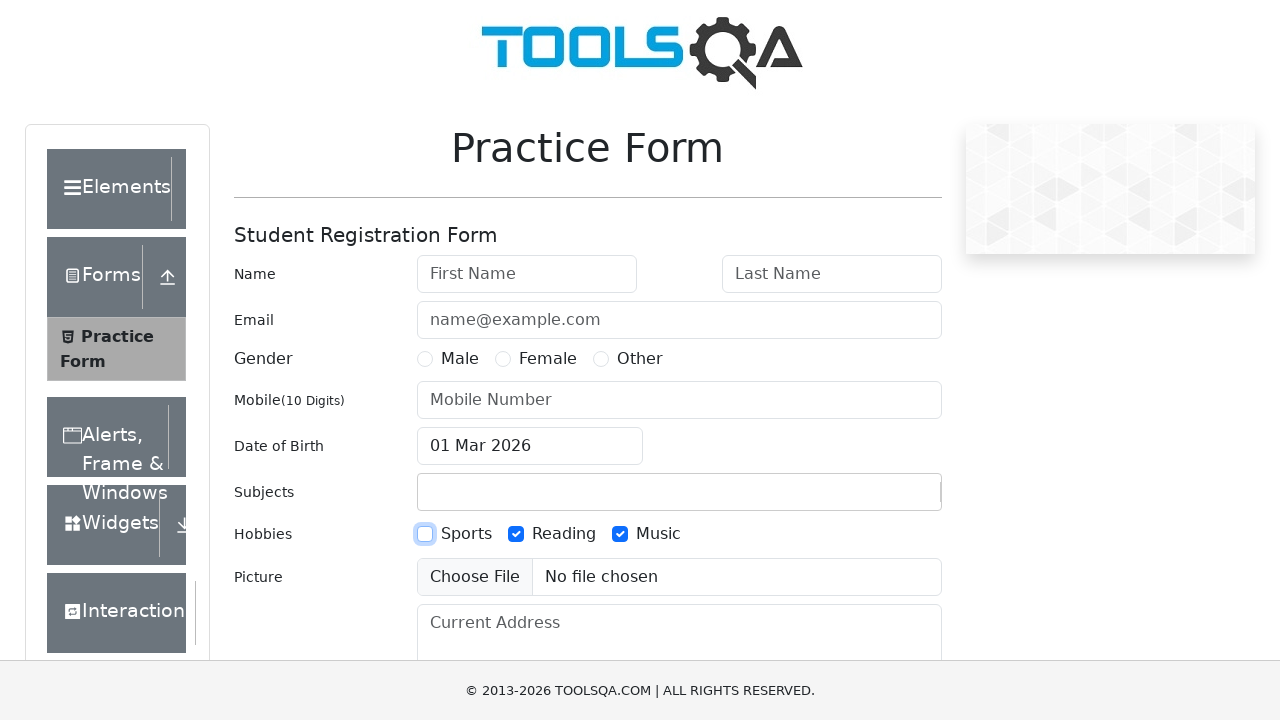

Unchecked Reading checkbox using uncheck() method at (564, 534) on text=Reading
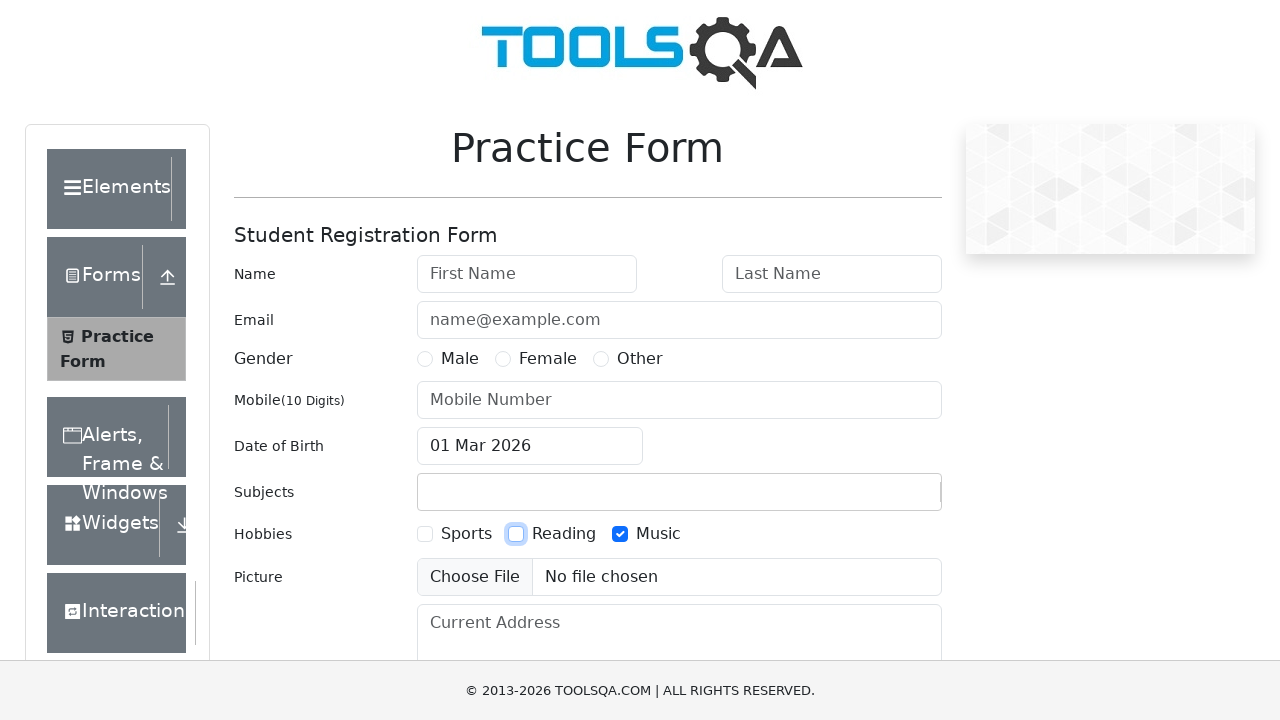

Unchecked Music checkbox using locator() + uncheck() at (658, 534) on text=Music
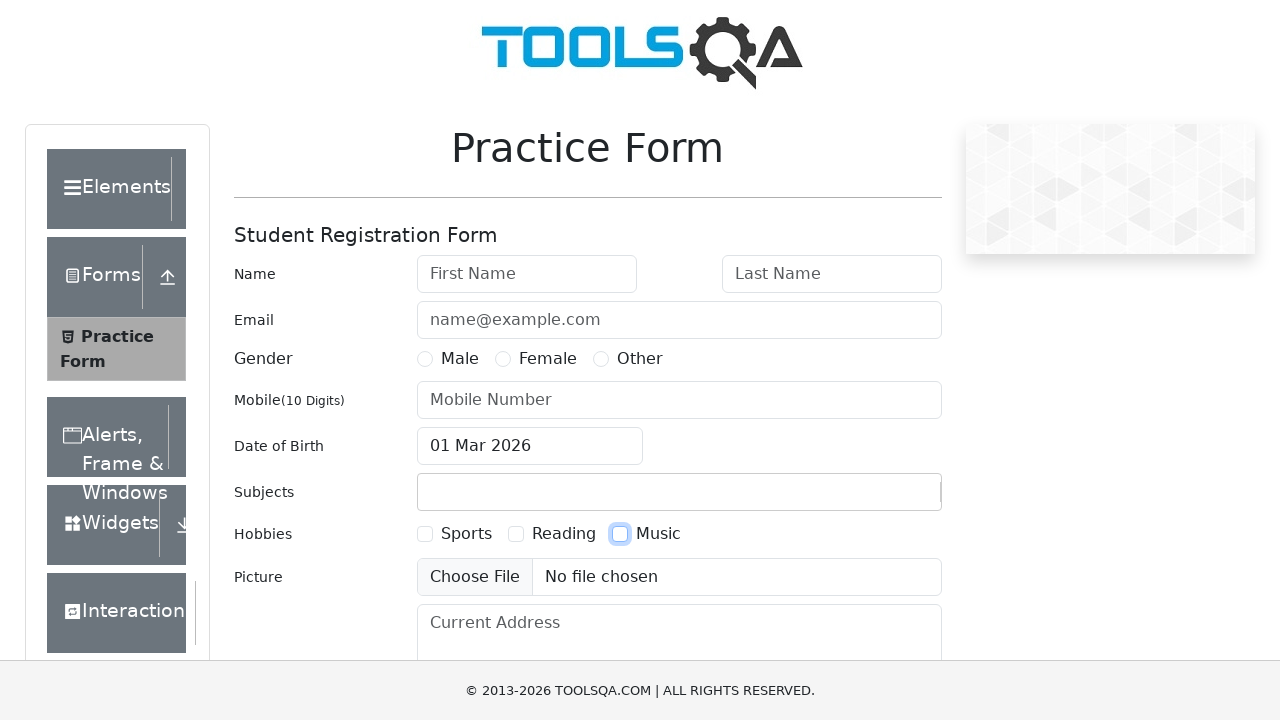

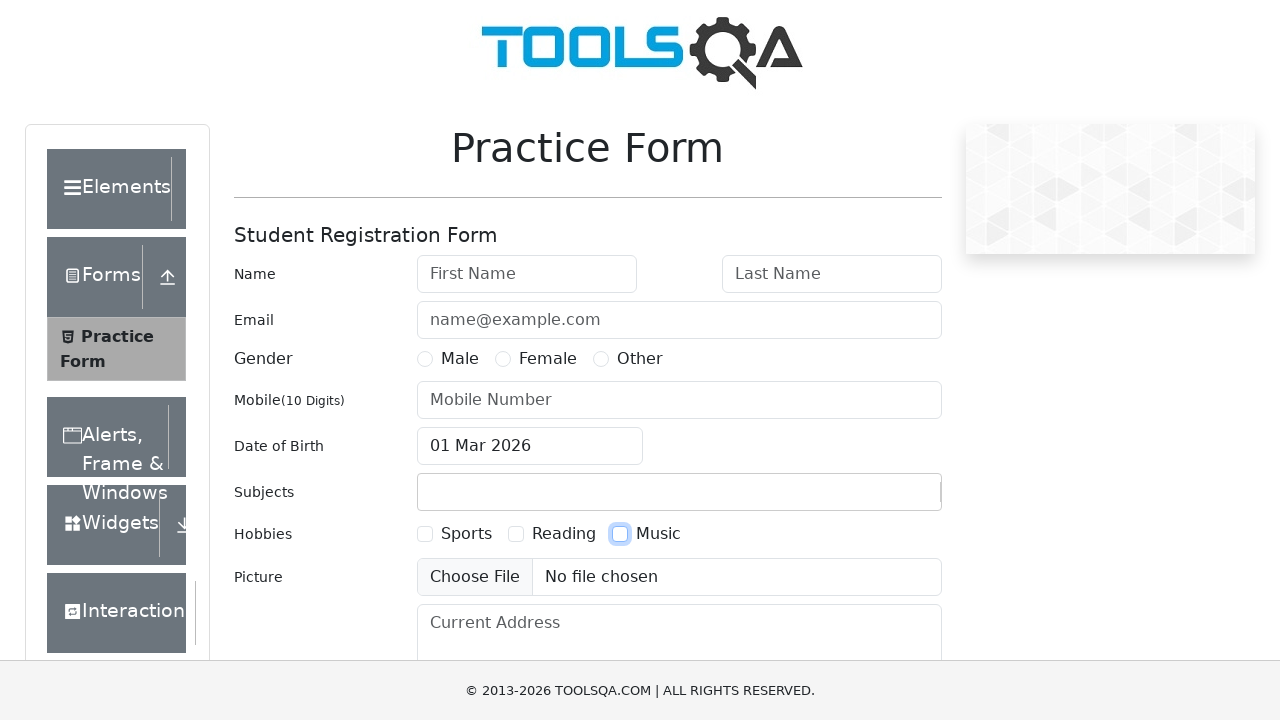